Navigates to the Masterschool website and verifies the page loads by checking the title

Starting URL: https://www.masterschool.com

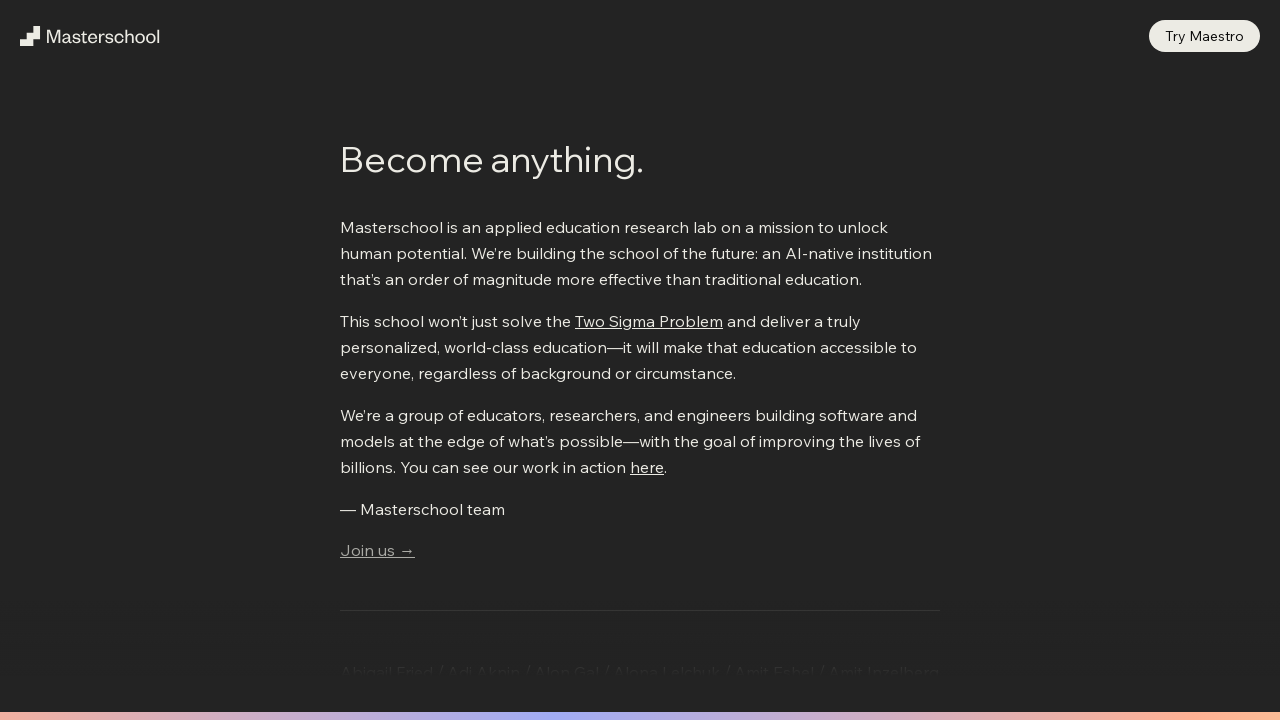

Waited for page to reach networkidle state
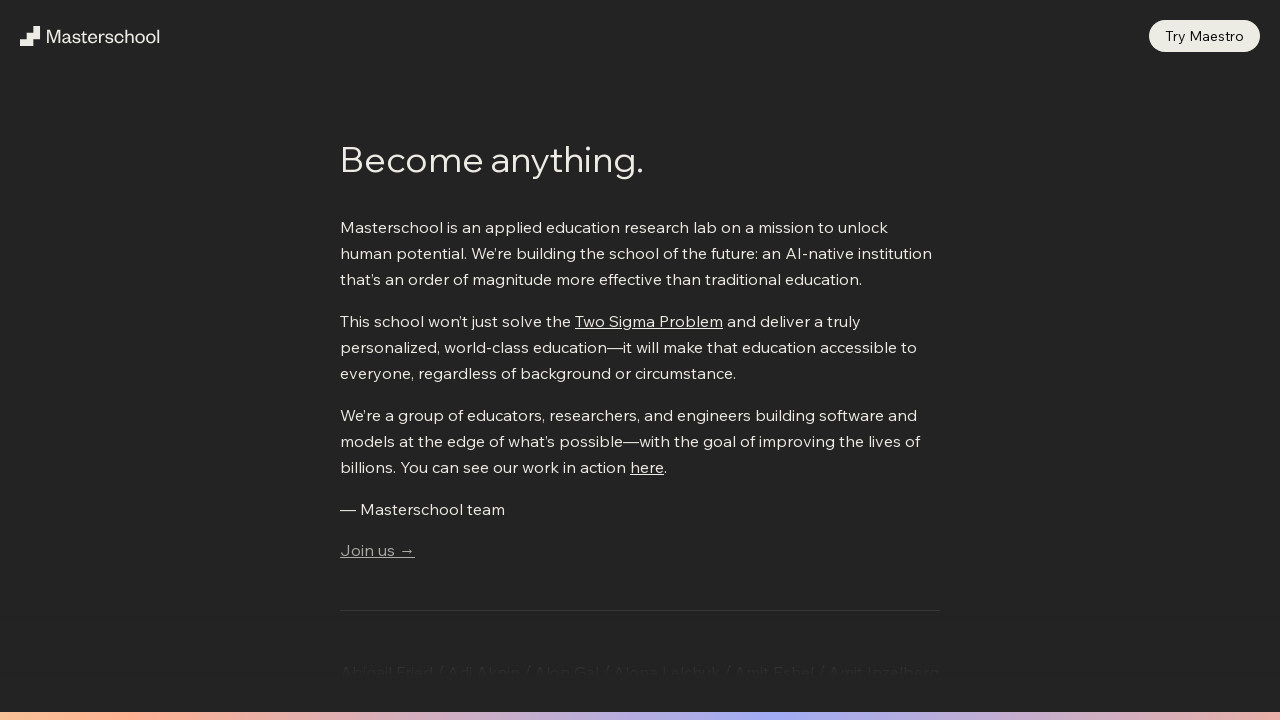

Retrieved page title
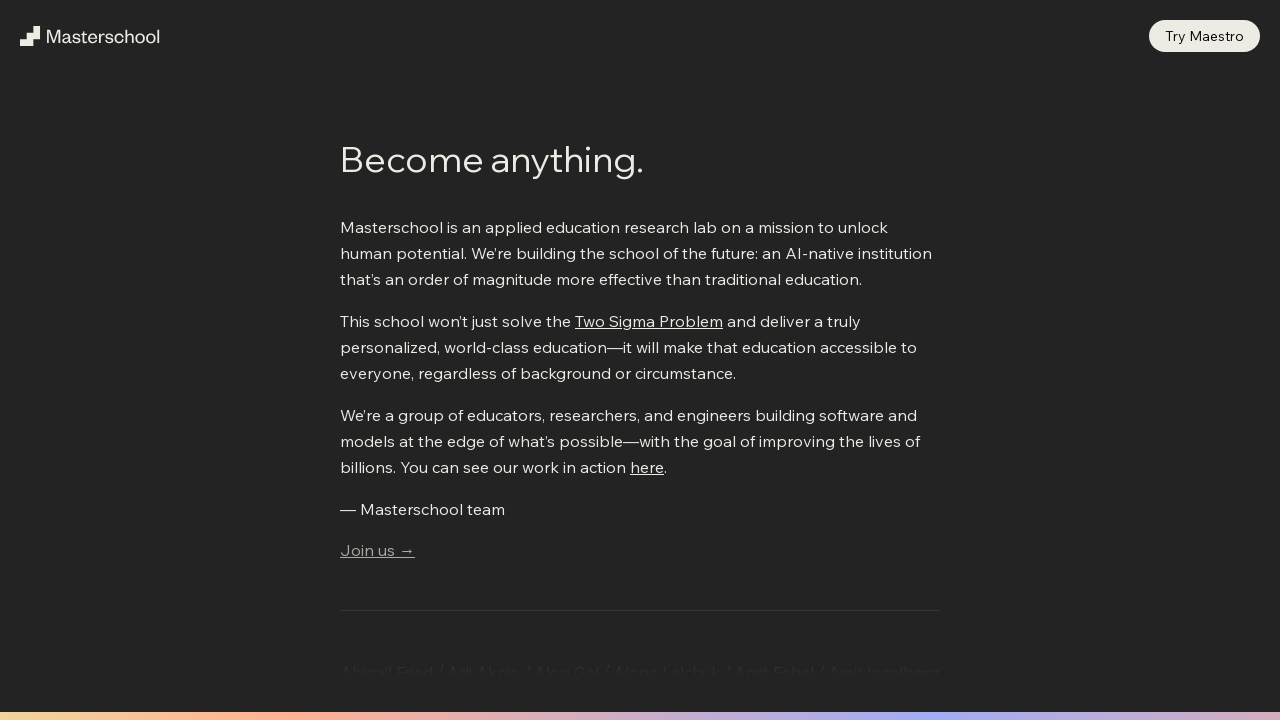

Verified page title is not empty
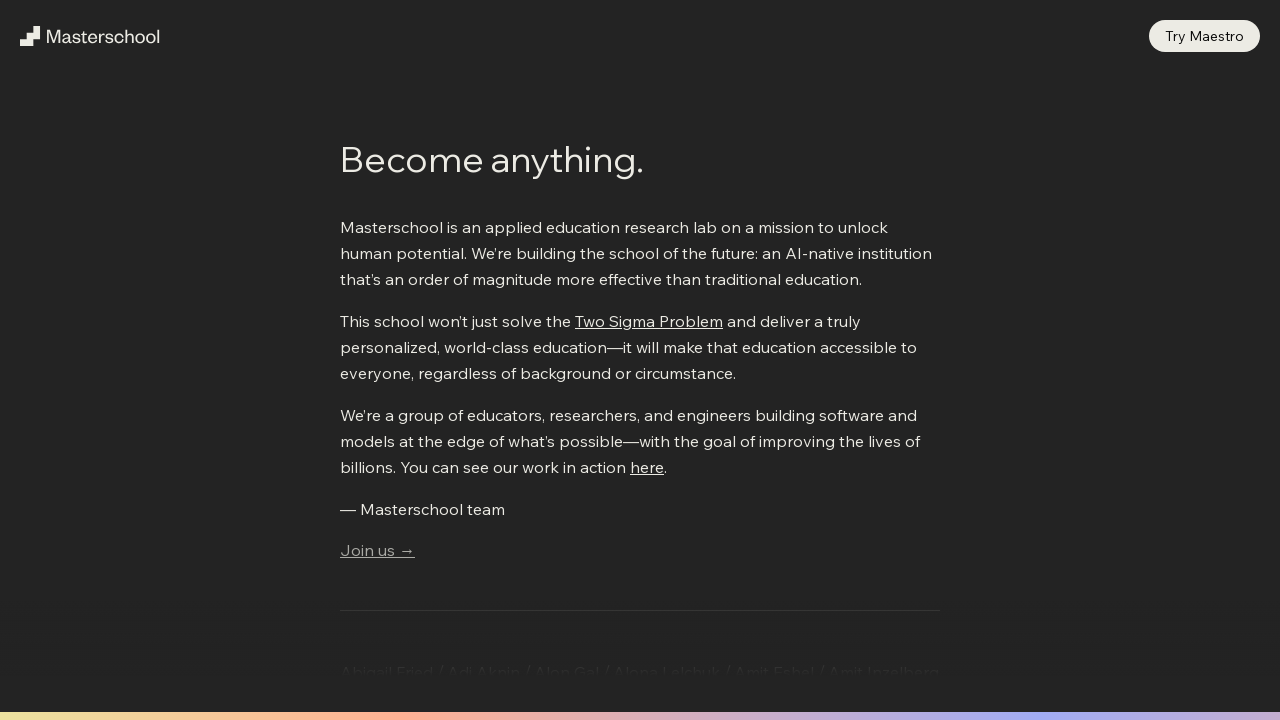

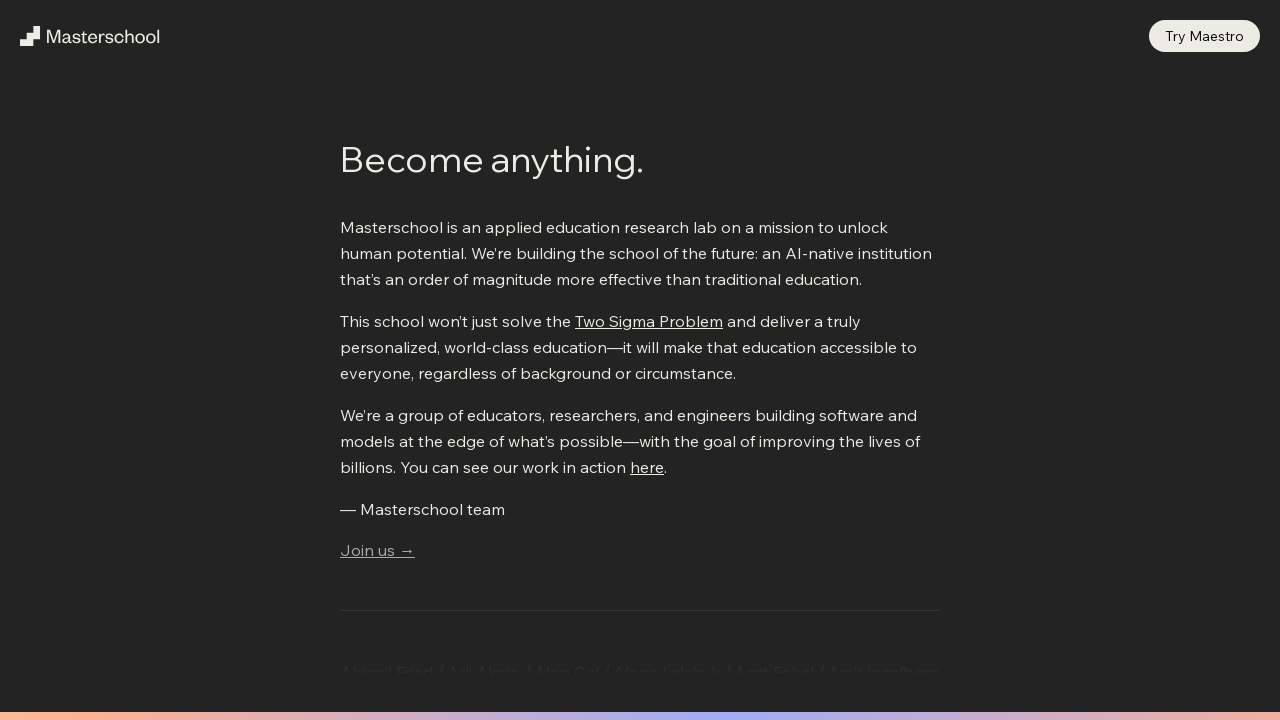